Tests checkbox functionality by checking and unchecking the Sunday checkbox, verifying its states throughout.

Starting URL: https://testautomationpractice.blogspot.com/

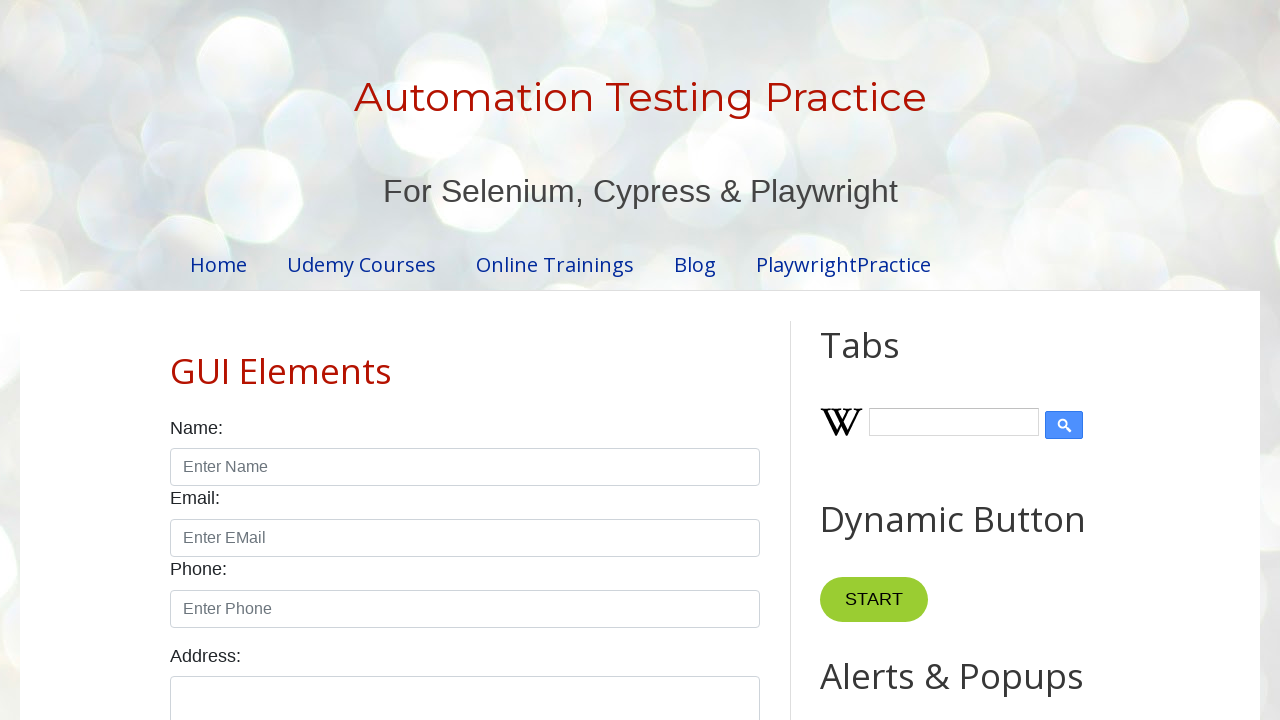

Located the Sunday checkbox
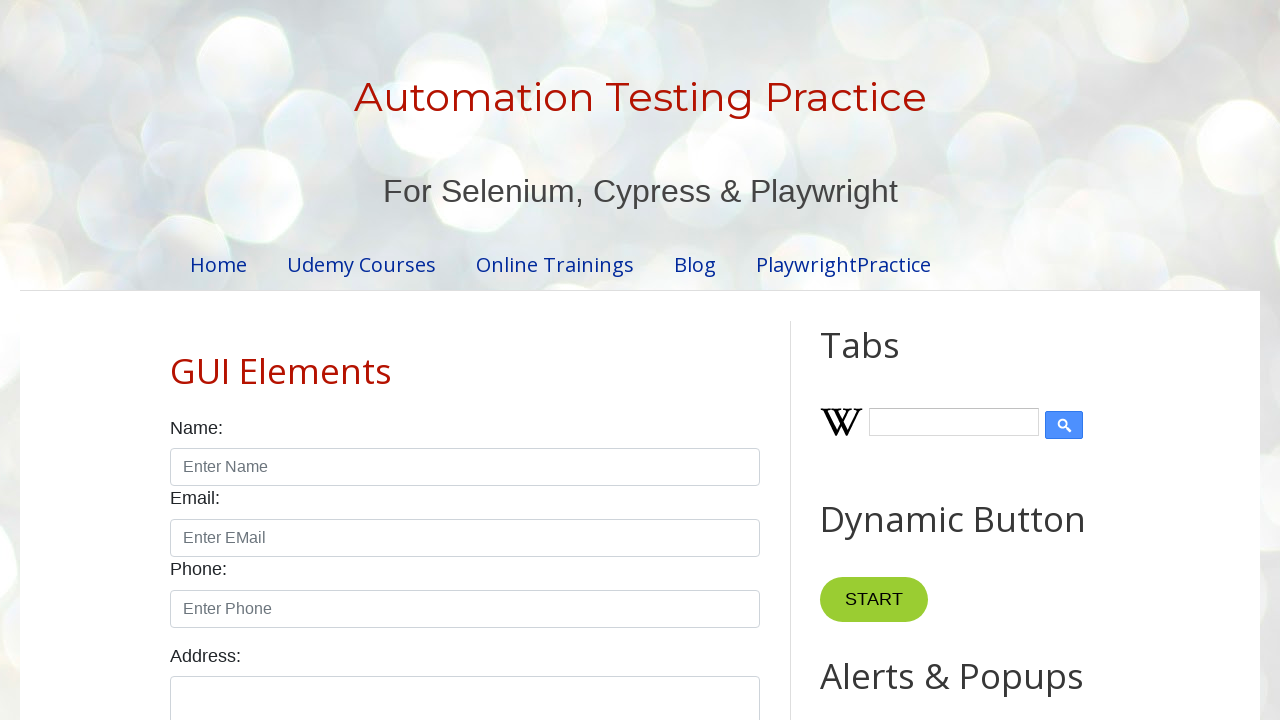

Sunday checkbox is visible and enabled
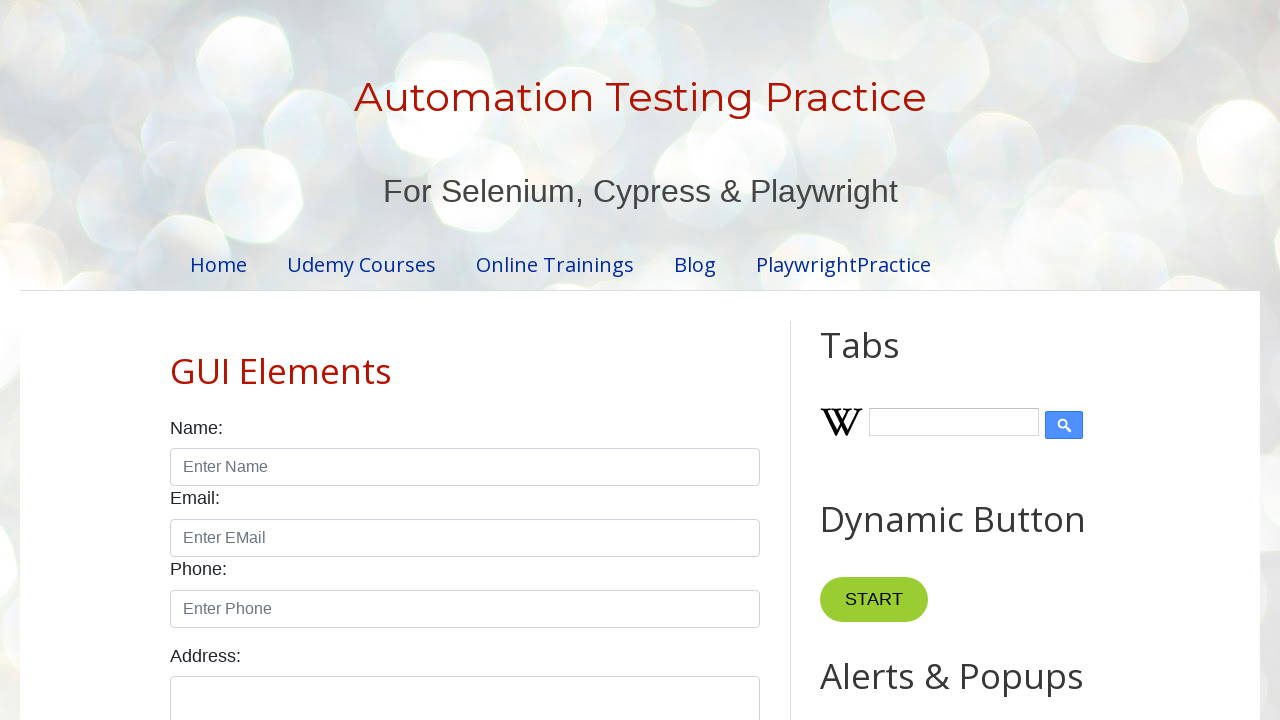

Checked the Sunday checkbox at (176, 360) on internal:label="Sunday"i
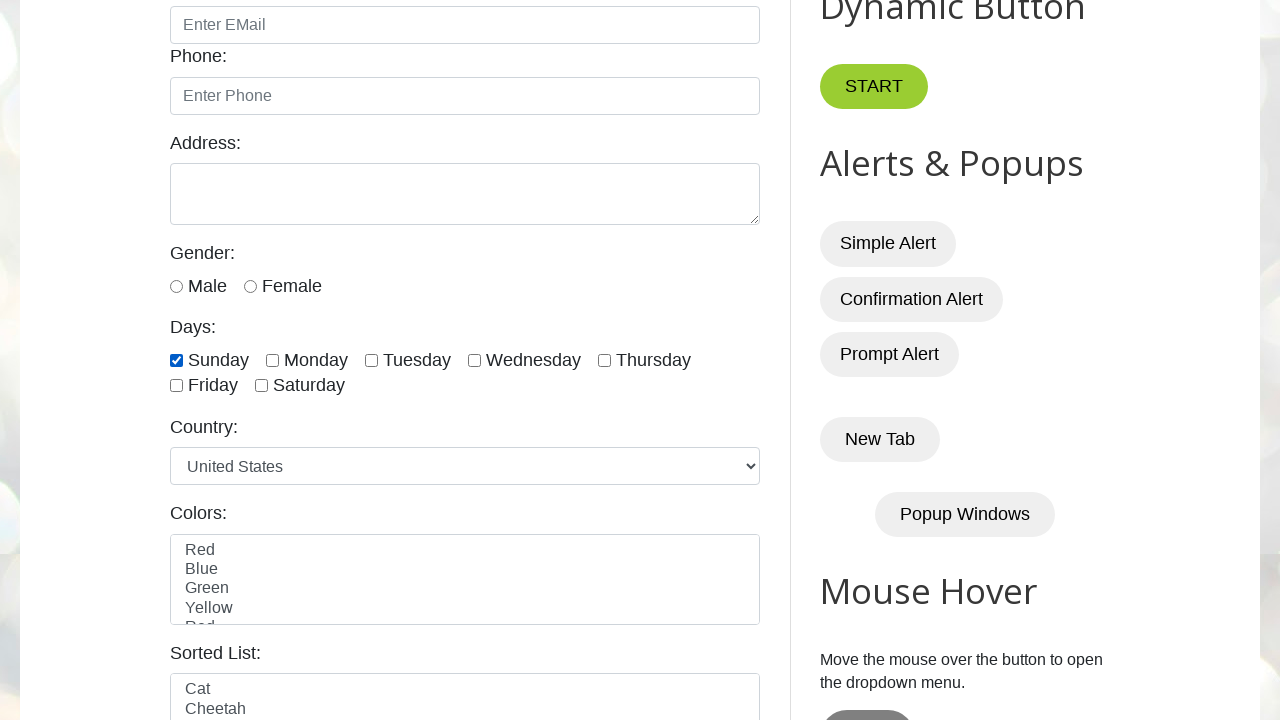

Verified Sunday checkbox is checked
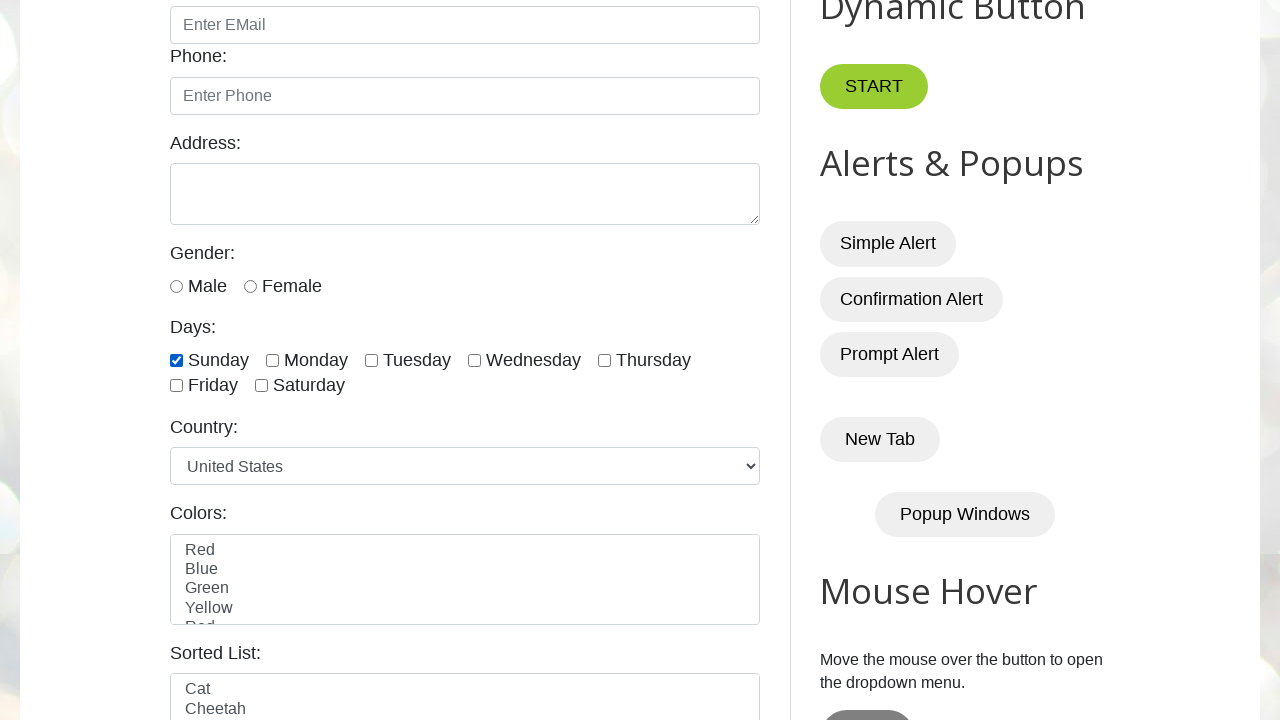

Unchecked the Sunday checkbox at (176, 360) on internal:label="Sunday"i
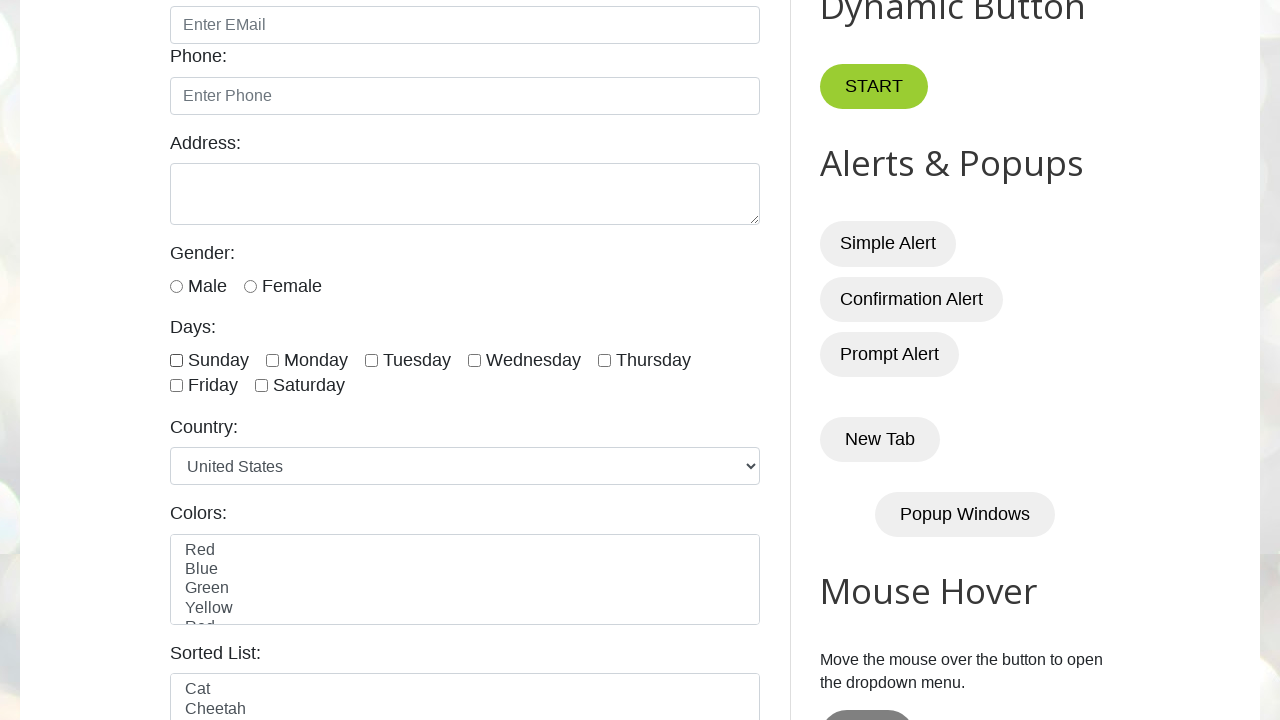

Verified Sunday checkbox is unchecked
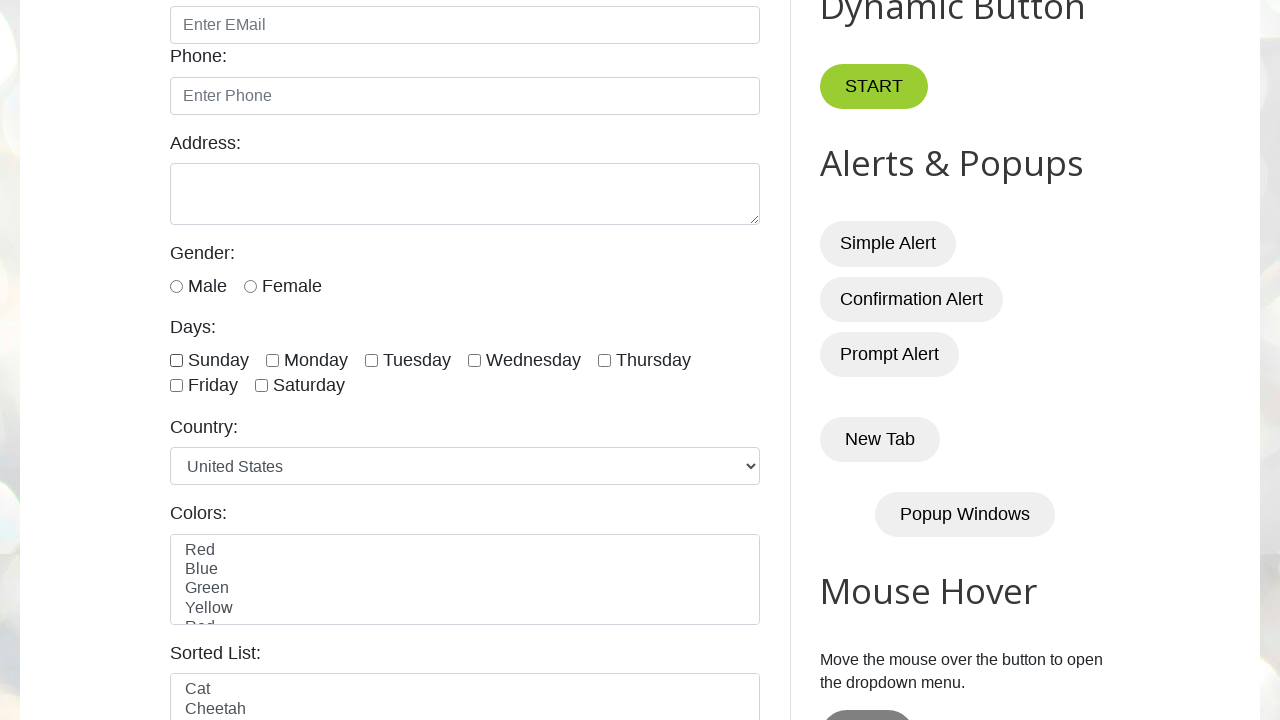

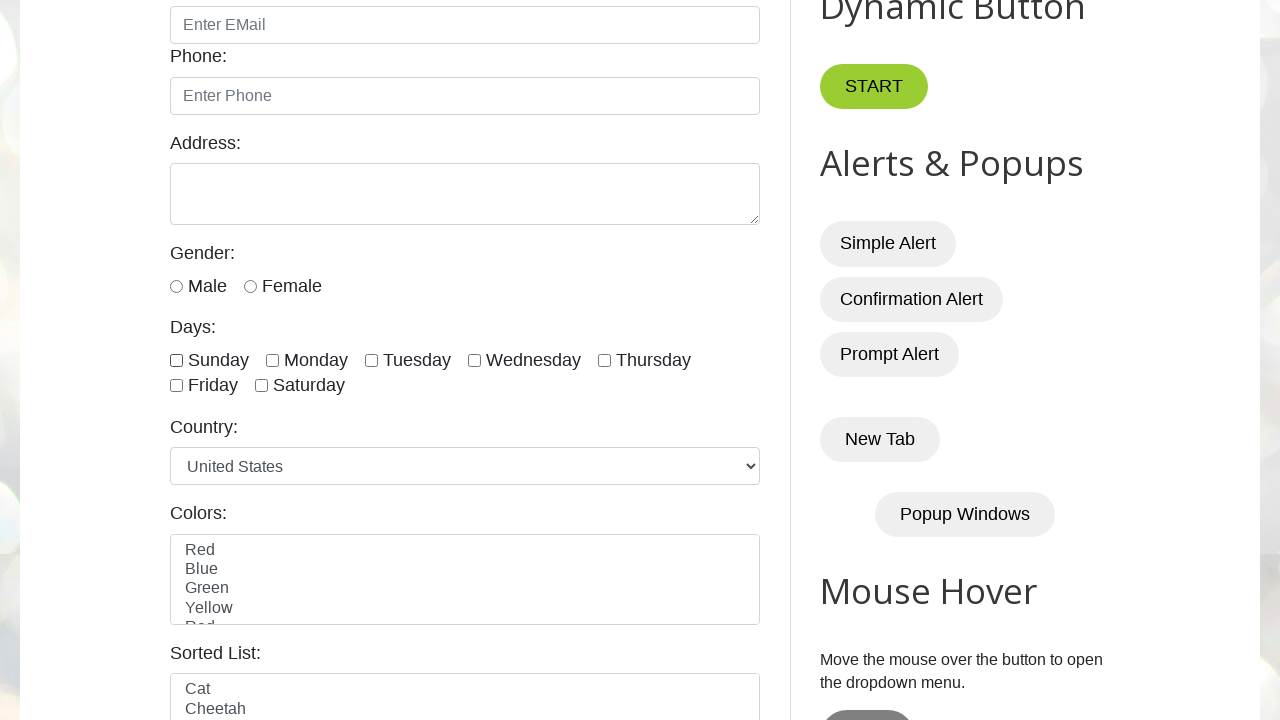